Clicks Remove then Add button and verifies the checkbox is present again on the page

Starting URL: https://the-internet.herokuapp.com/dynamic_controls

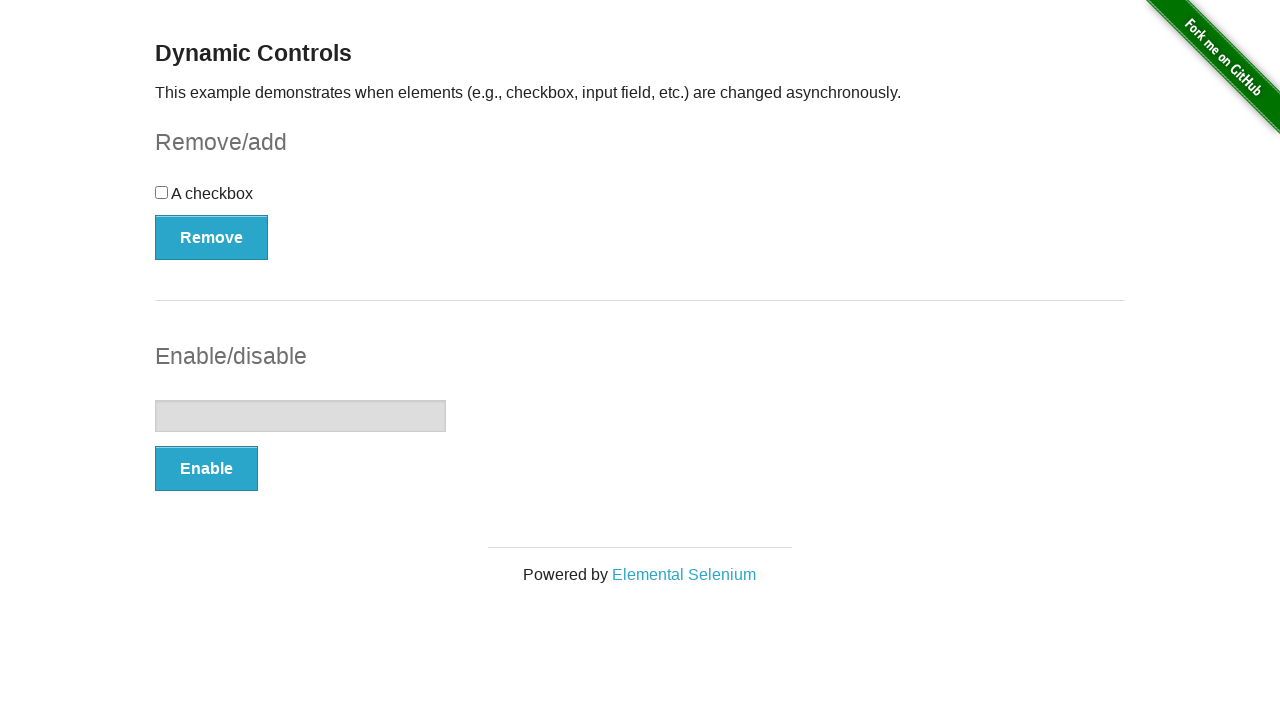

Clicked Remove button at (212, 237) on button:has-text('Remove')
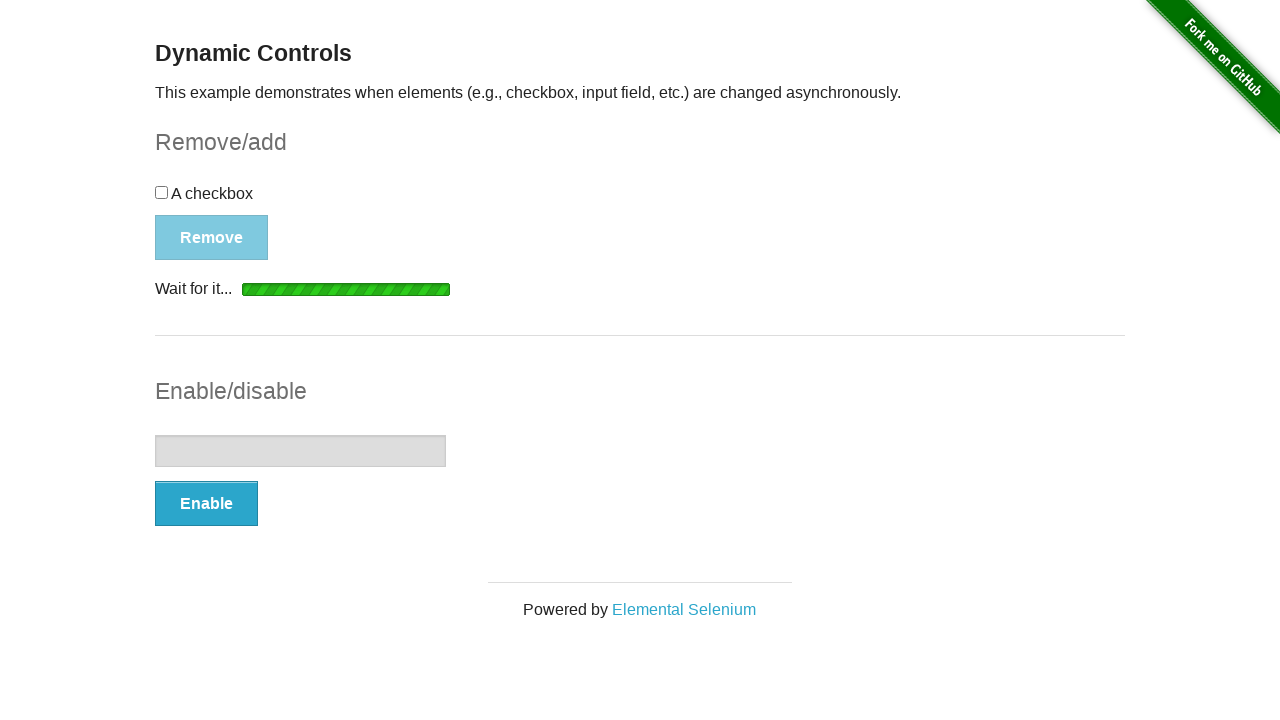

Verified 'It's gone!' message appeared
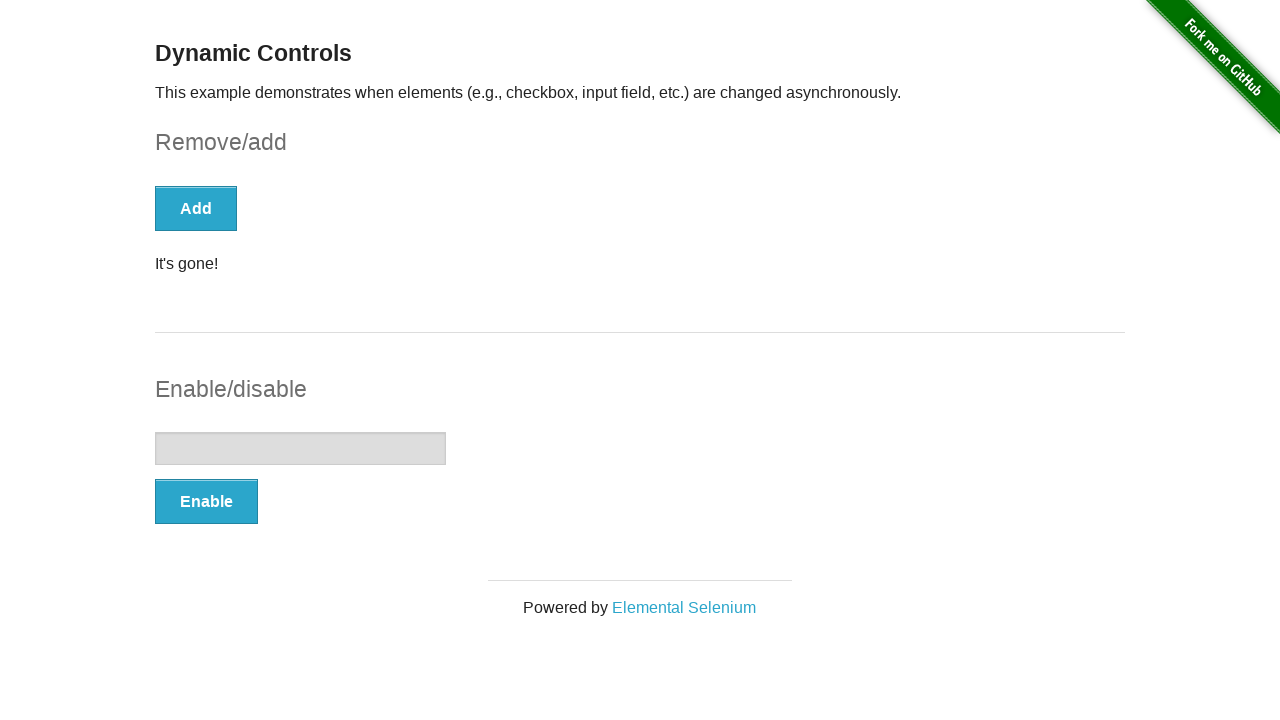

Clicked Add button at (196, 208) on button:has-text('Add')
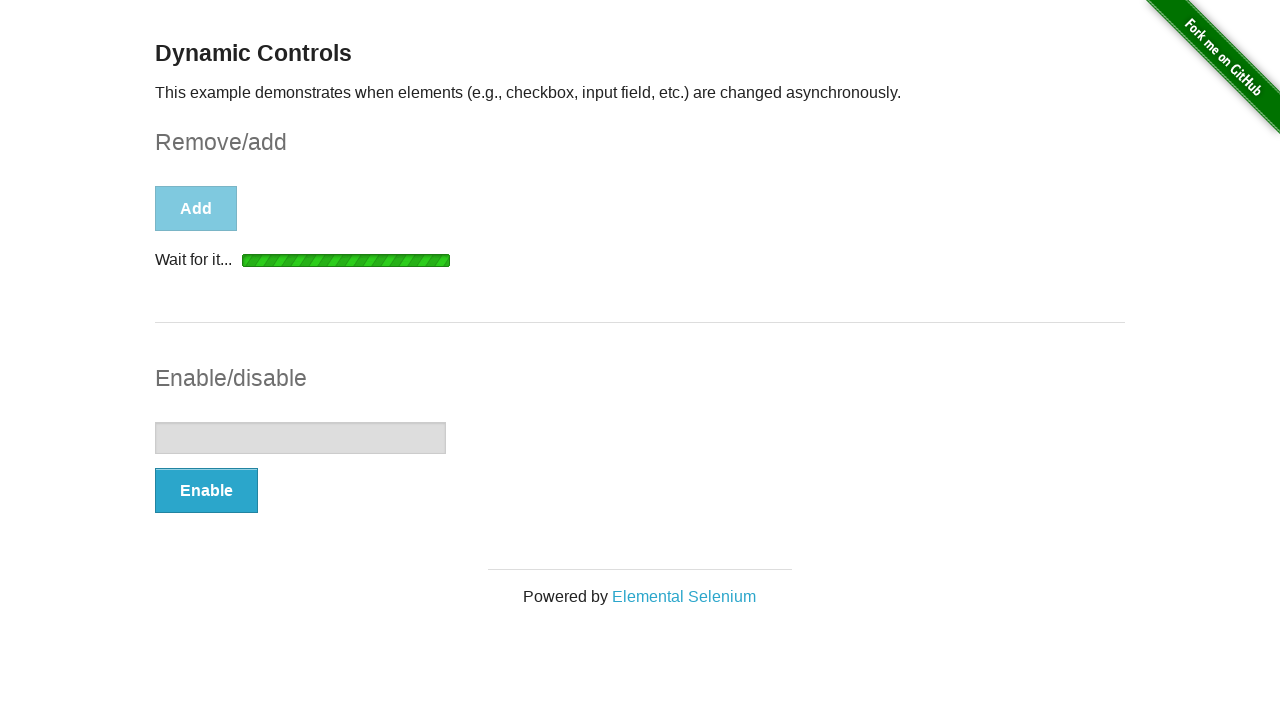

Verified 'It's back!' message appeared
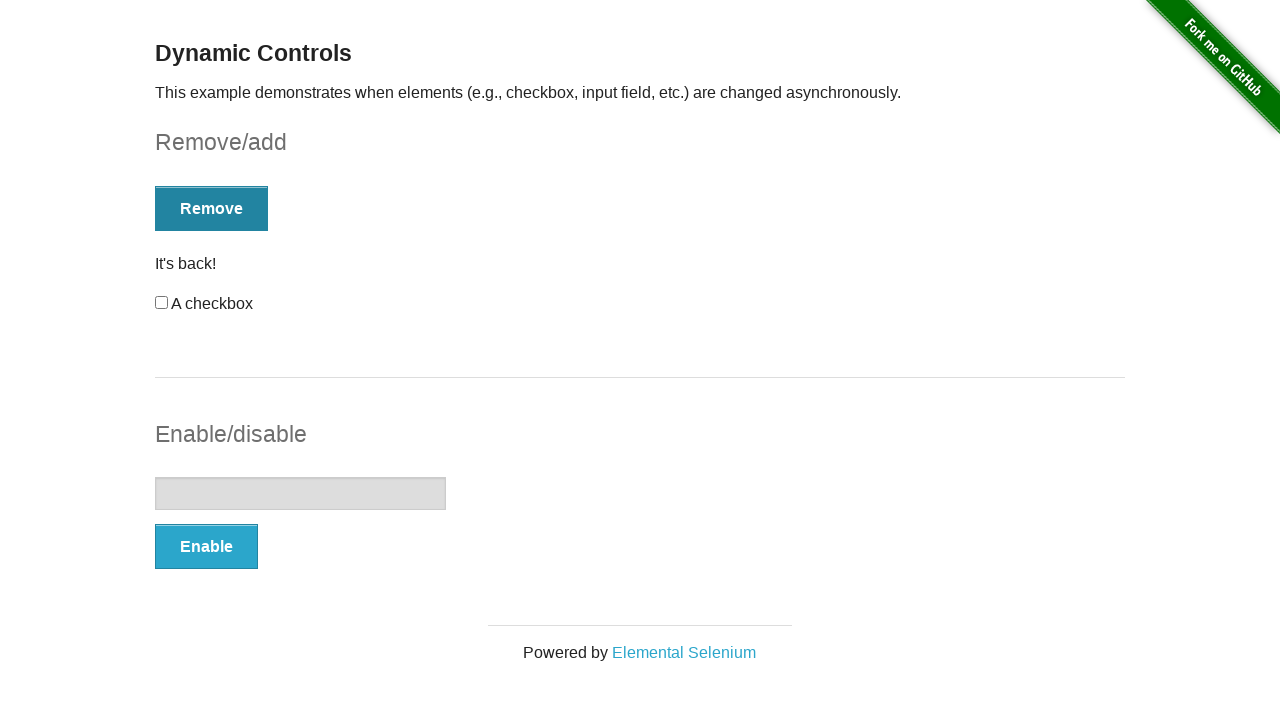

Verified checkbox is present and visible again on the page
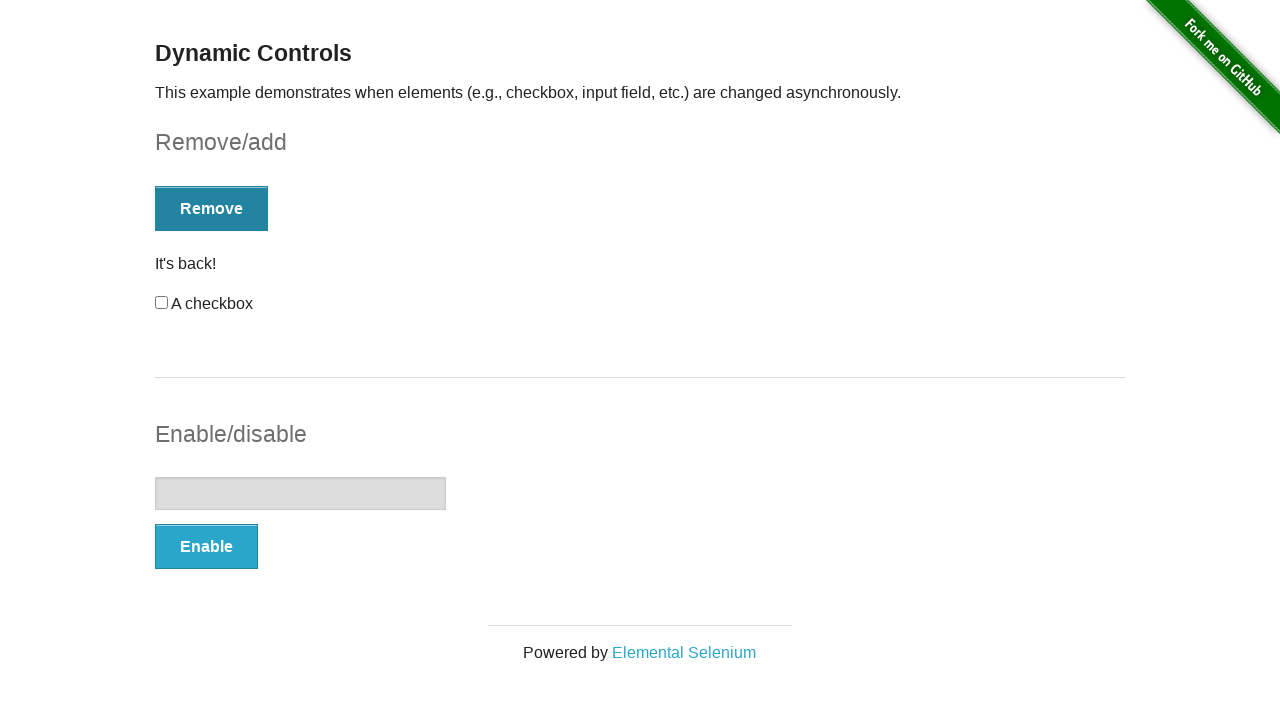

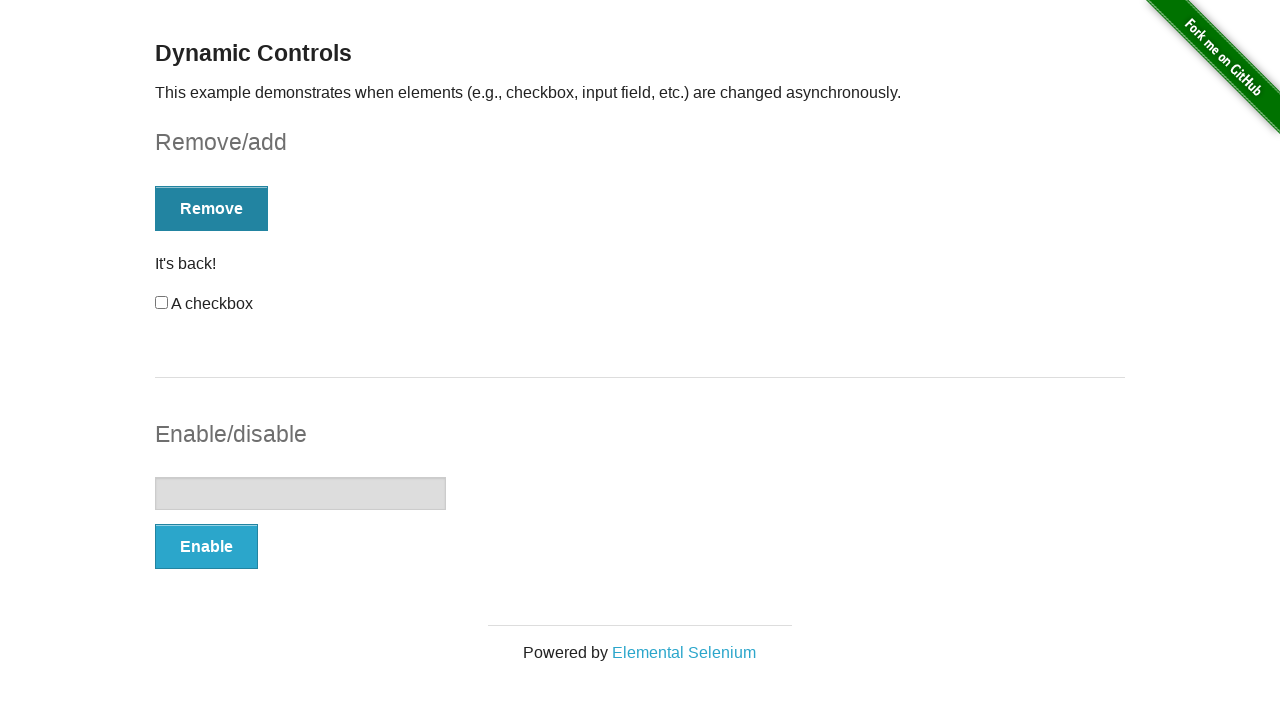